Tests that voting for cars requires authentication by navigating to a car's page and verifying the message that login is required to vote.

Starting URL: https://buggy.justtestit.org/

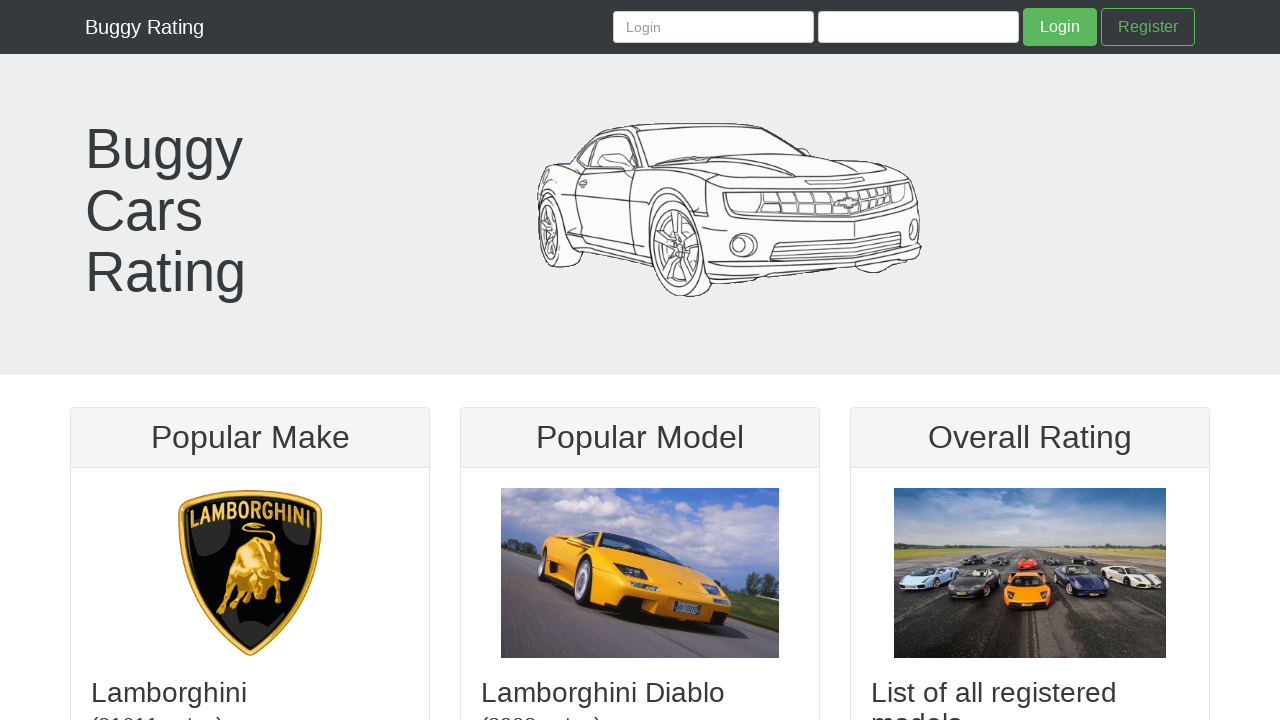

Clicked on Lamborghini category link at (250, 573) on internal:role=link[name="Lamborghini"i]
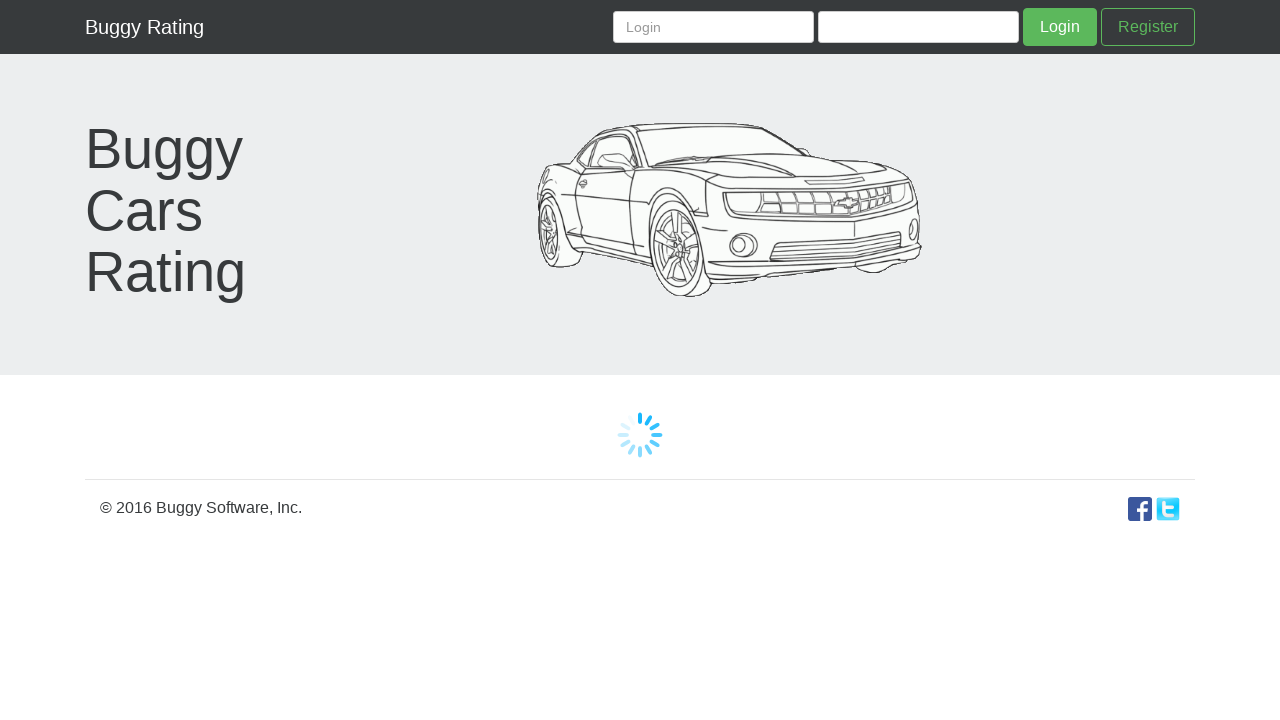

Clicked on Lamborghini Veneno car link at (163, 362) on internal:role=link[name="Lamborghini Veneno"i]
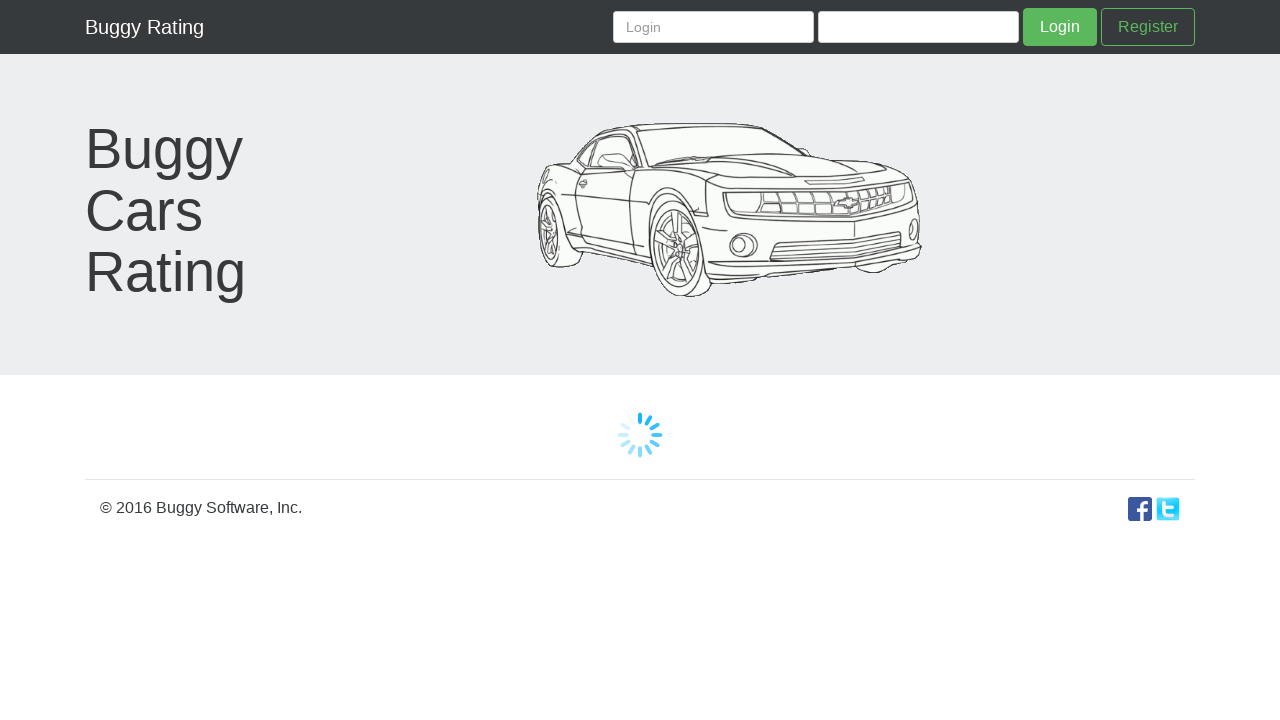

Verified and clicked on 'You need to be logged in to' message at (1020, 667) on internal:text="You need to be logged in to"i
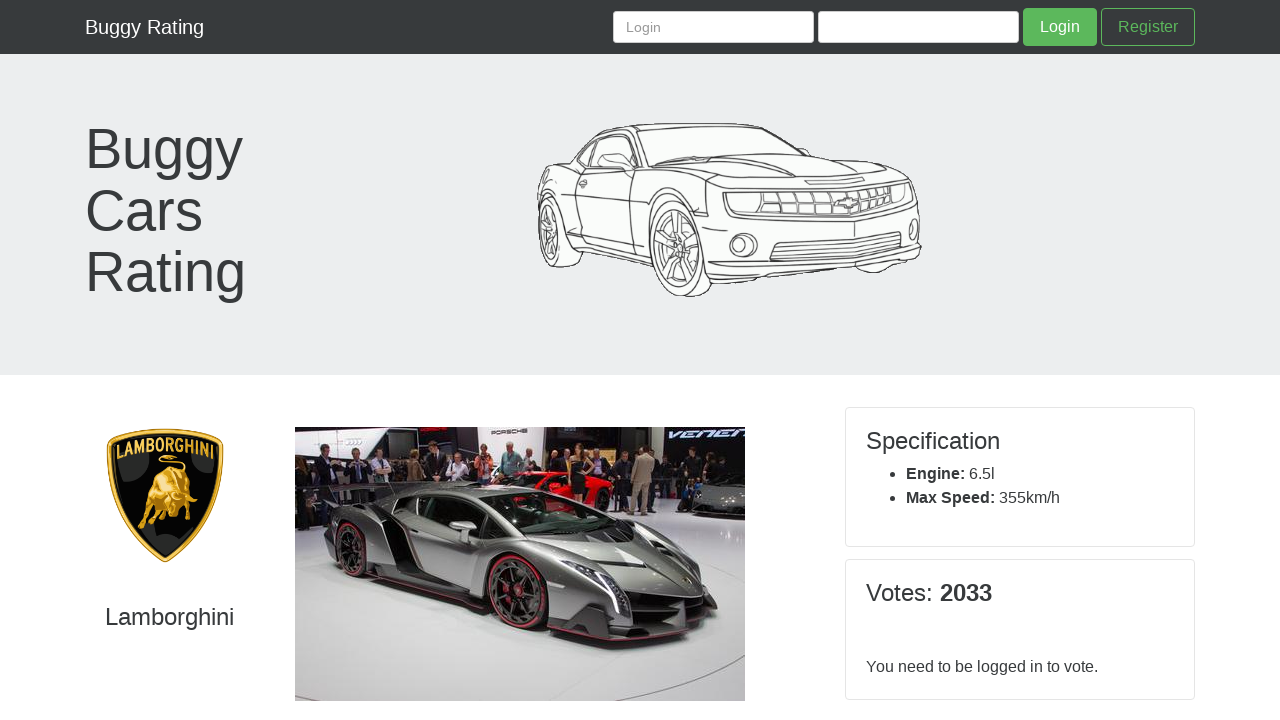

Clicked on Lamborghini category link to navigate back at (165, 495) on internal:role=link[name="Lamborghini"i]
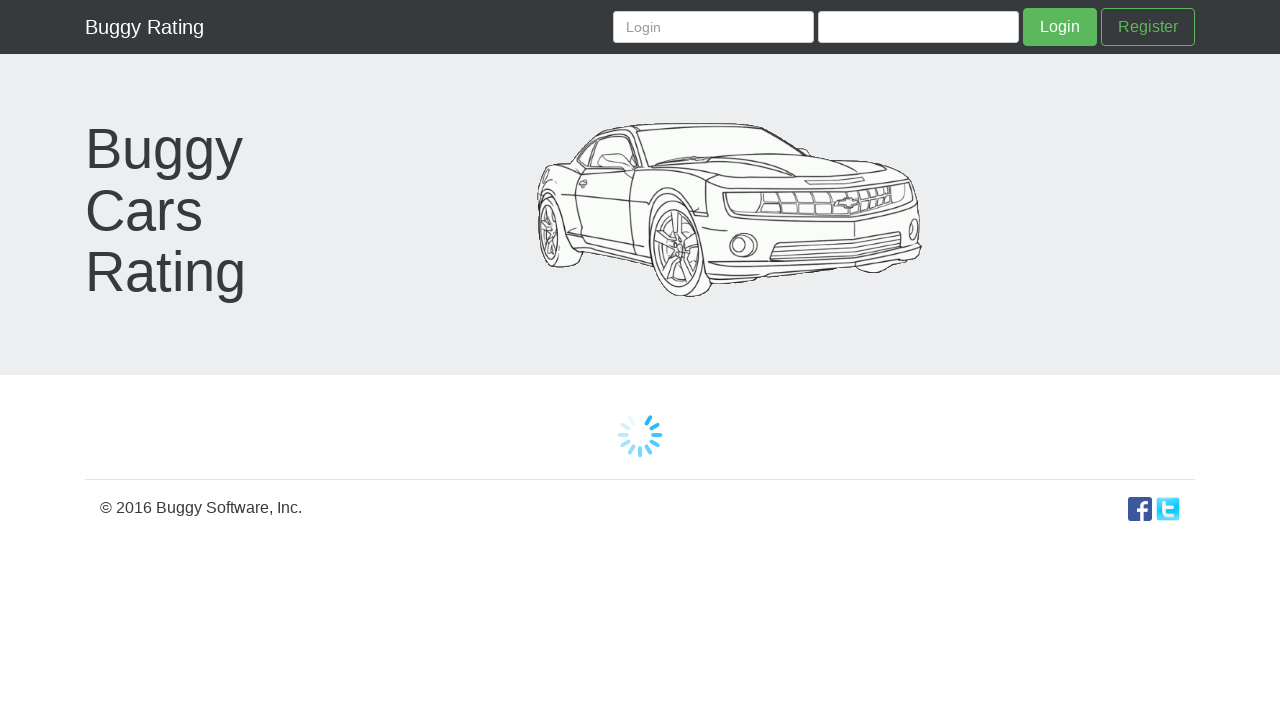

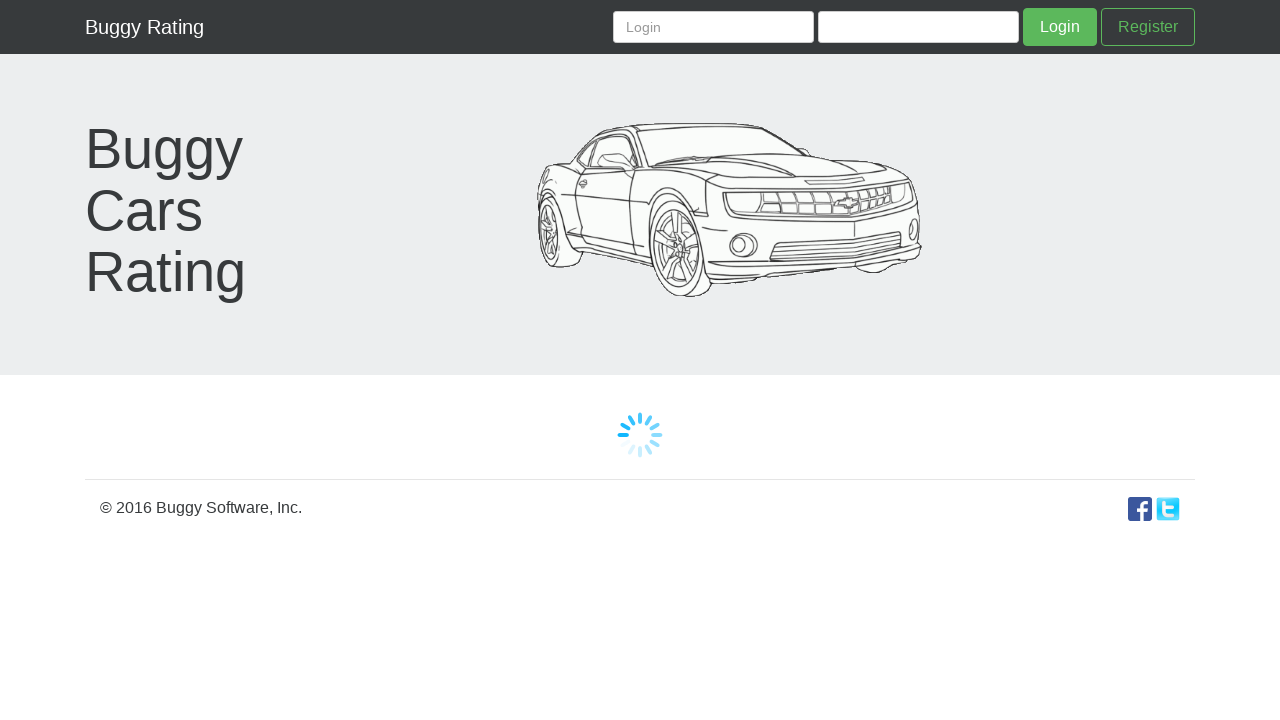